Tests empty login form submission and verifies that an error message appears requiring username

Starting URL: https://www.saucedemo.com/

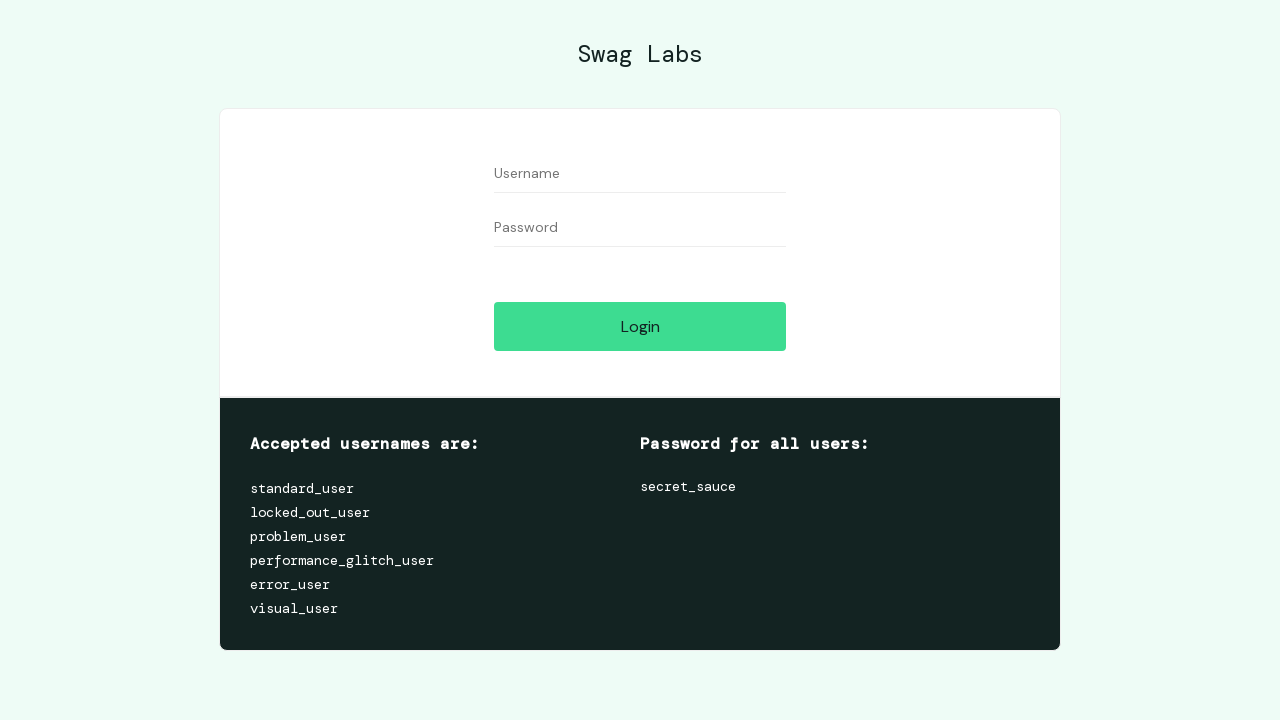

Username field is visible on login page
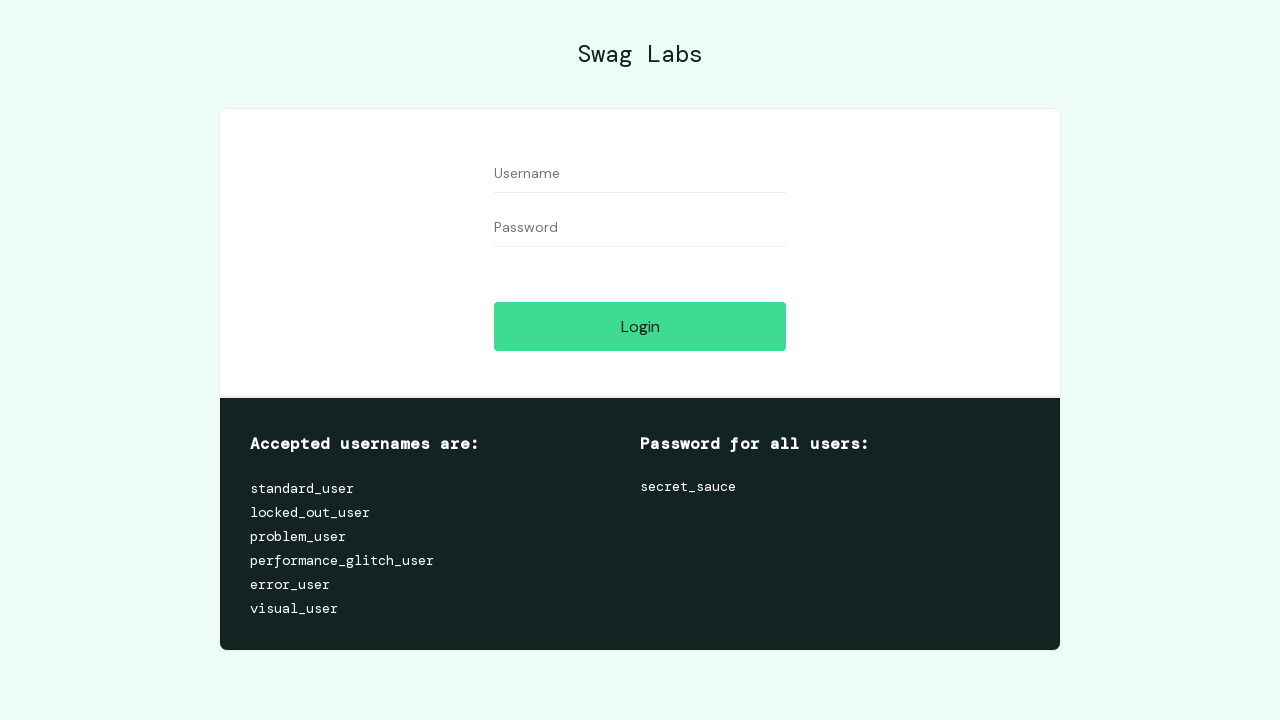

Password field is visible on login page
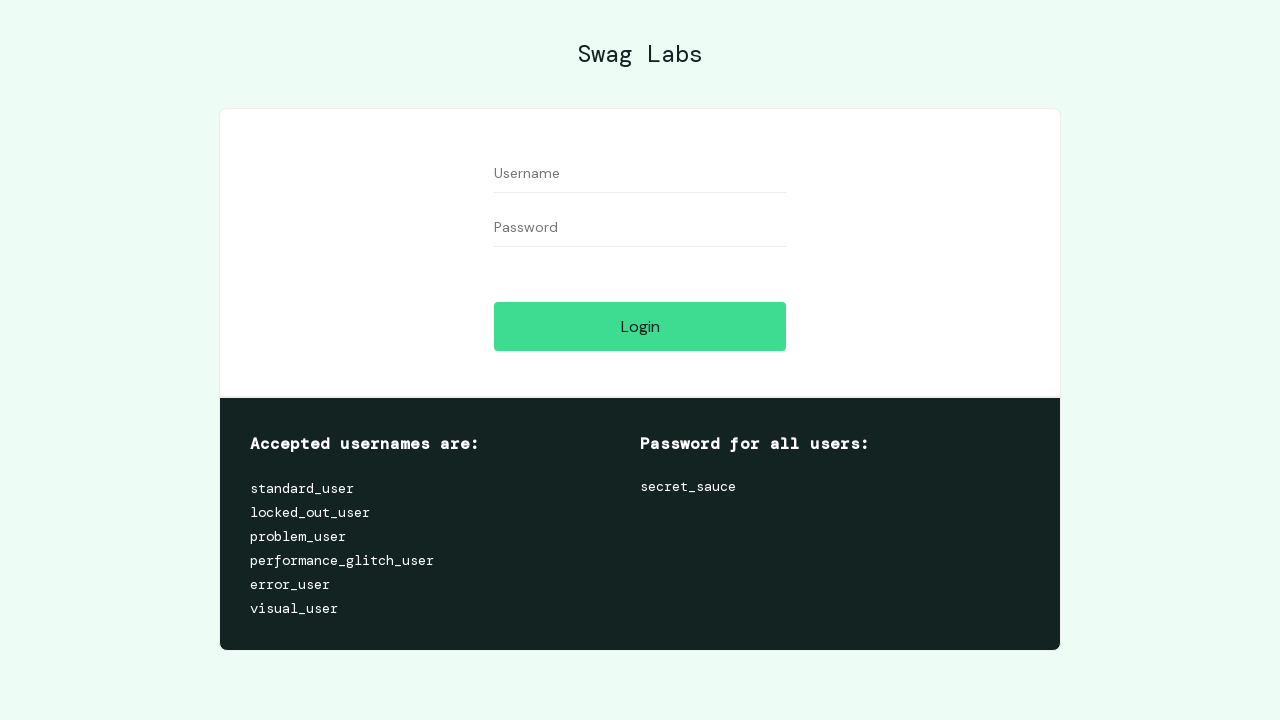

Clicked login button with empty username and password fields at (640, 326) on #login-button
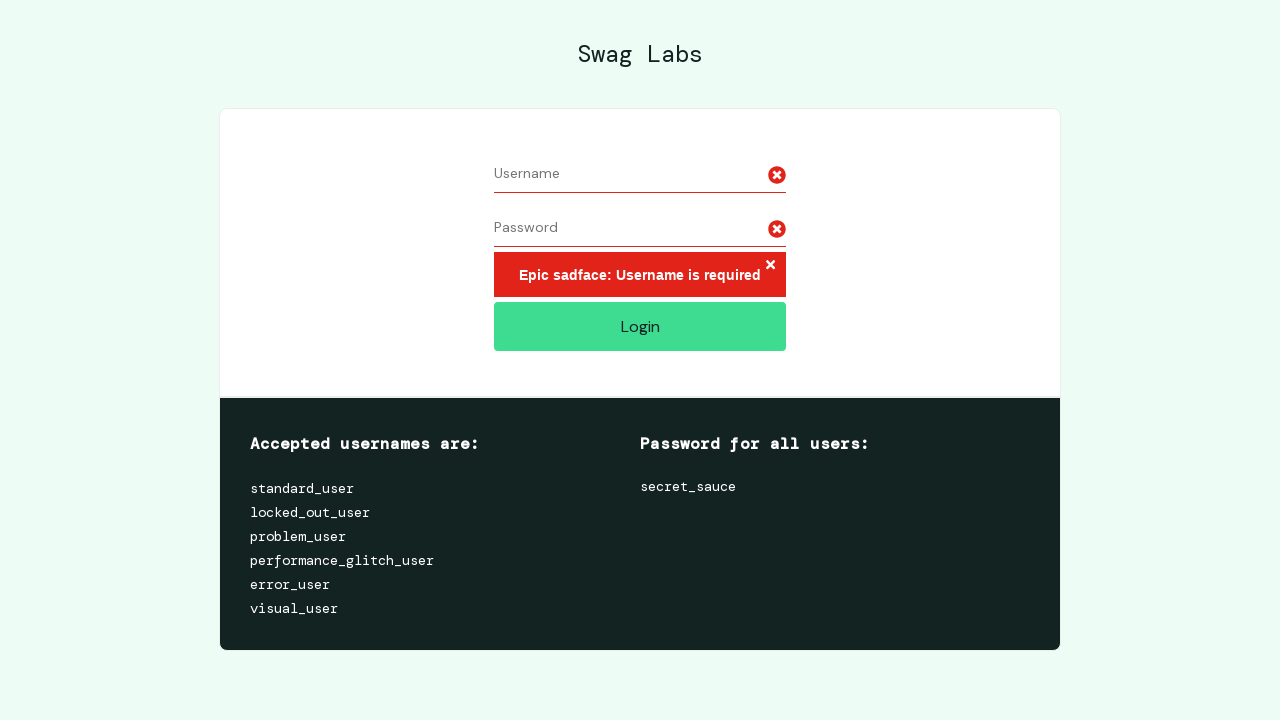

Located error message element
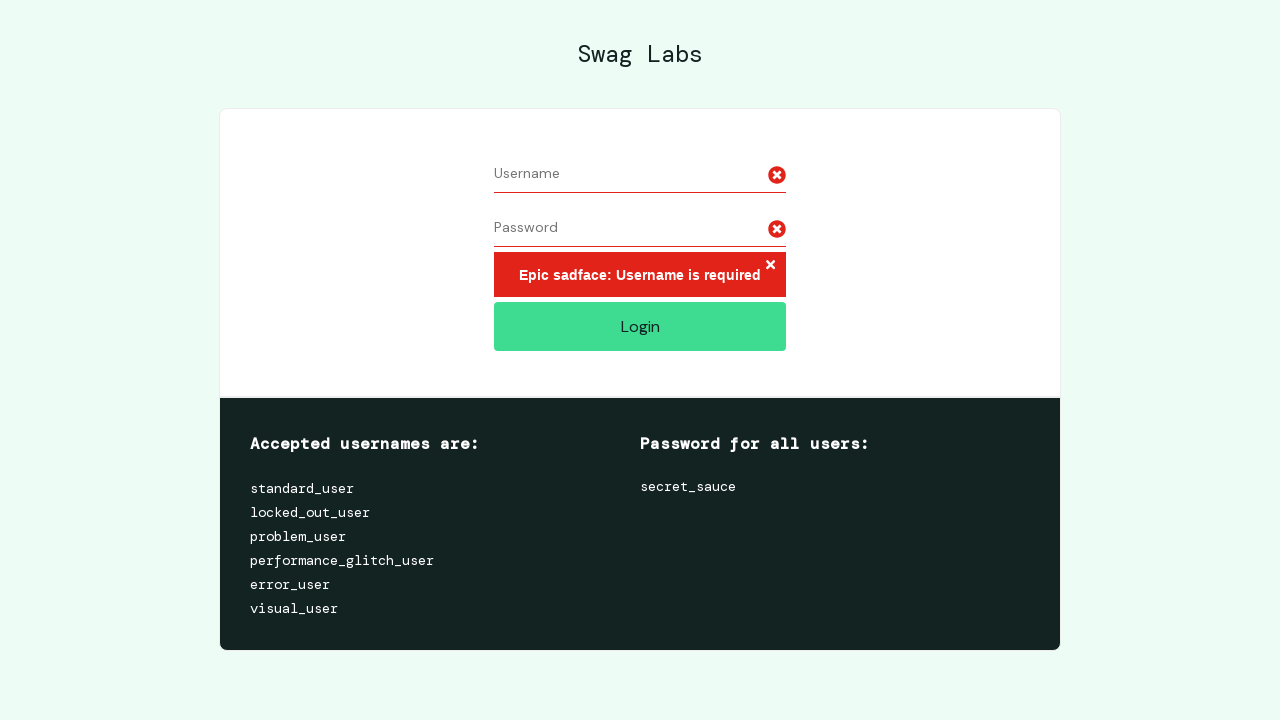

Error message appeared requiring username
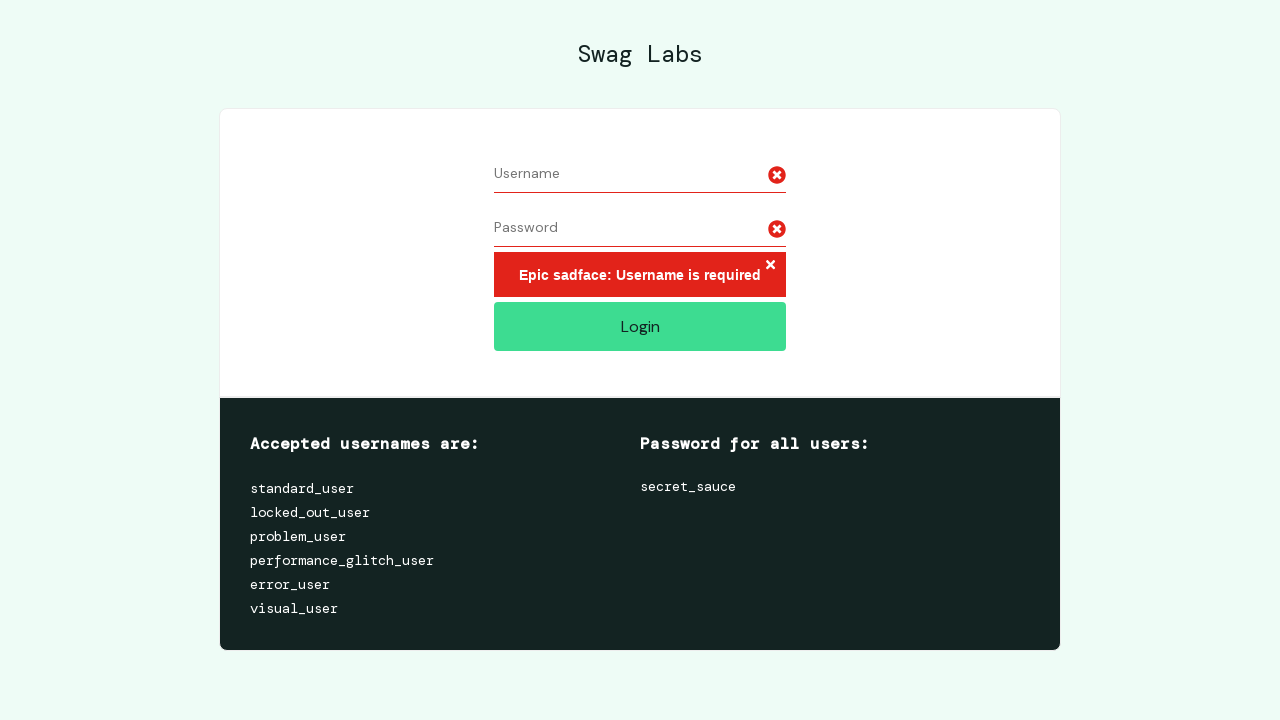

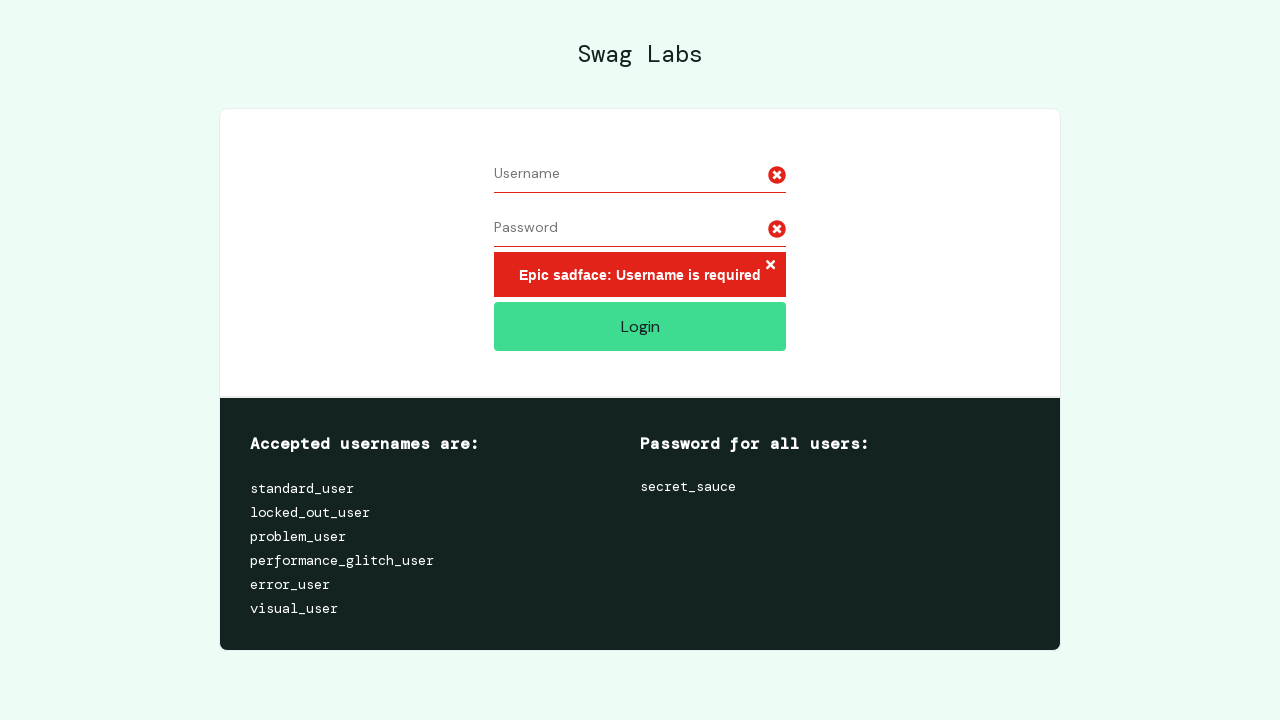